Tests sorting the Due column in descending order by clicking the column header twice and verifying the values are sorted in reverse order.

Starting URL: http://the-internet.herokuapp.com/tables

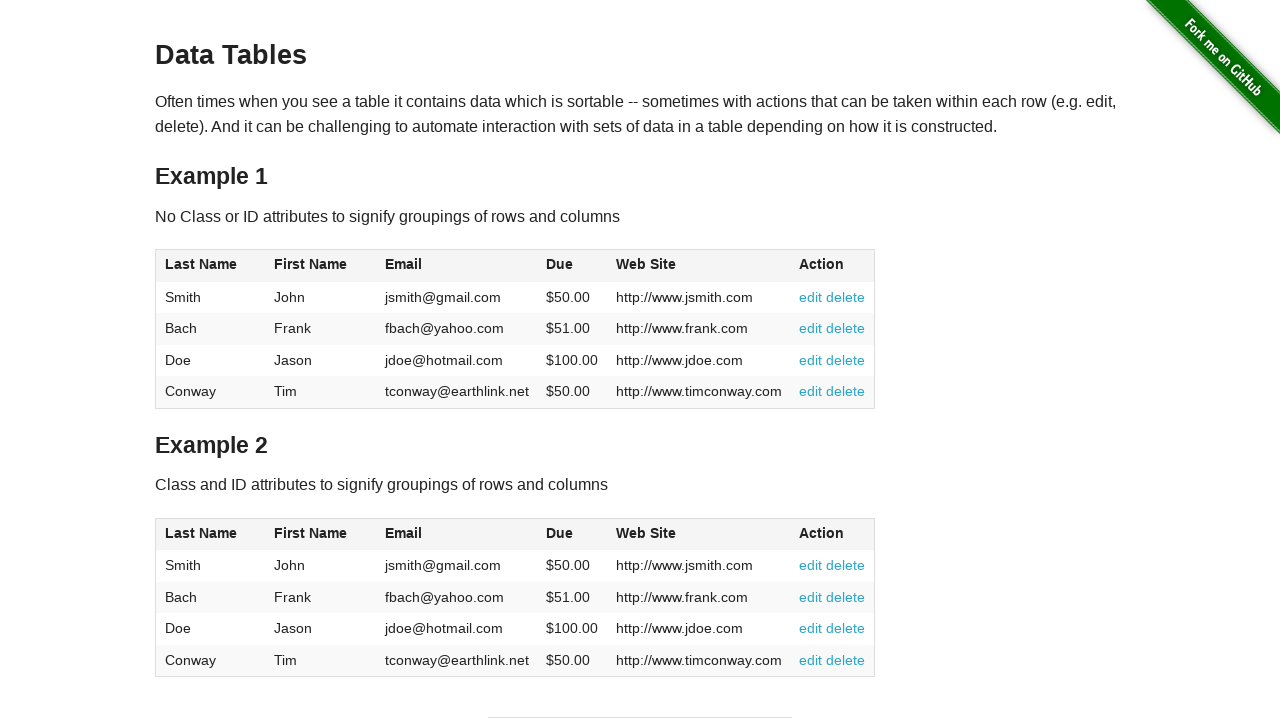

Clicked Due column header first time to sort in ascending order at (572, 266) on #table1 thead tr th:nth-child(4)
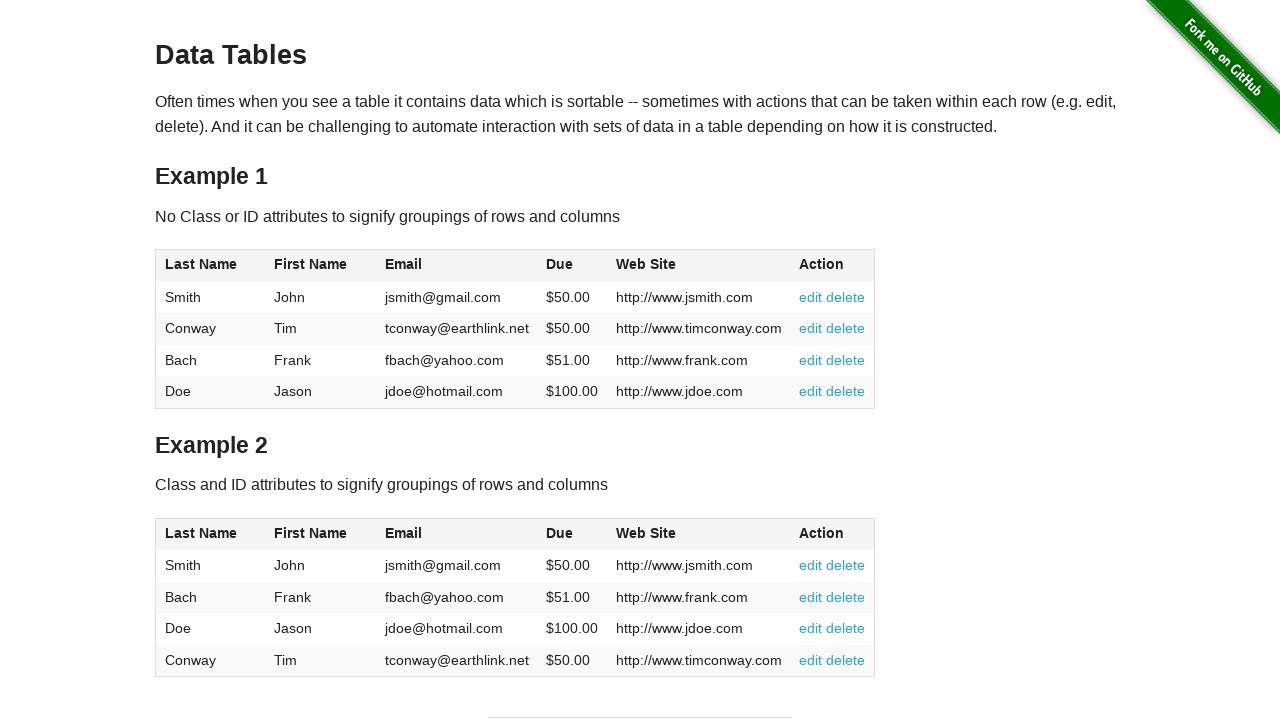

Clicked Due column header second time to sort in descending order at (572, 266) on #table1 thead tr th:nth-child(4)
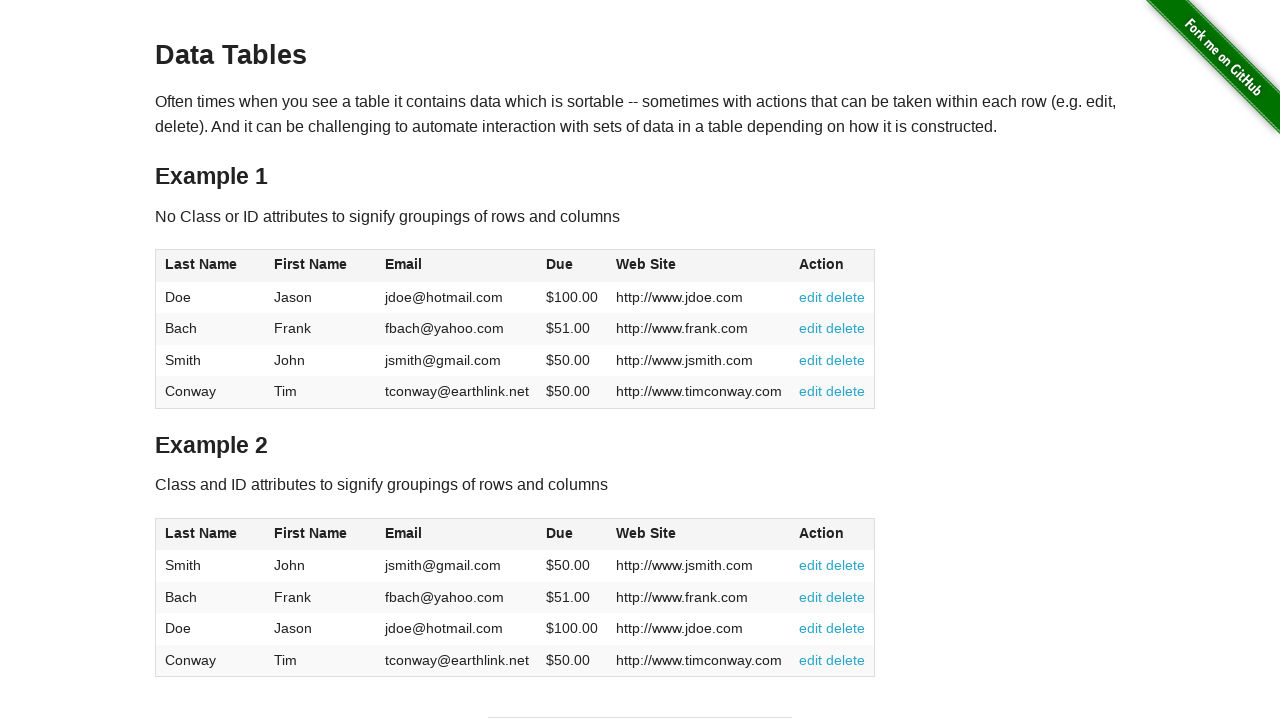

Due column values loaded and visible
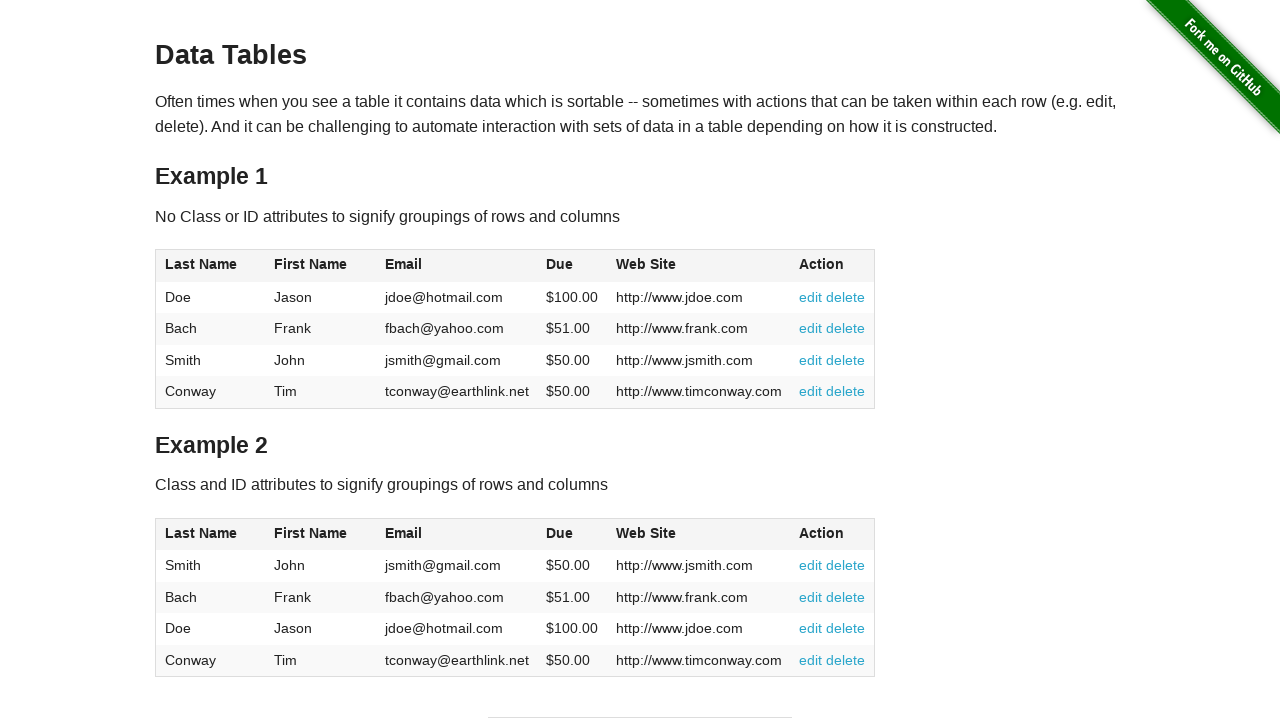

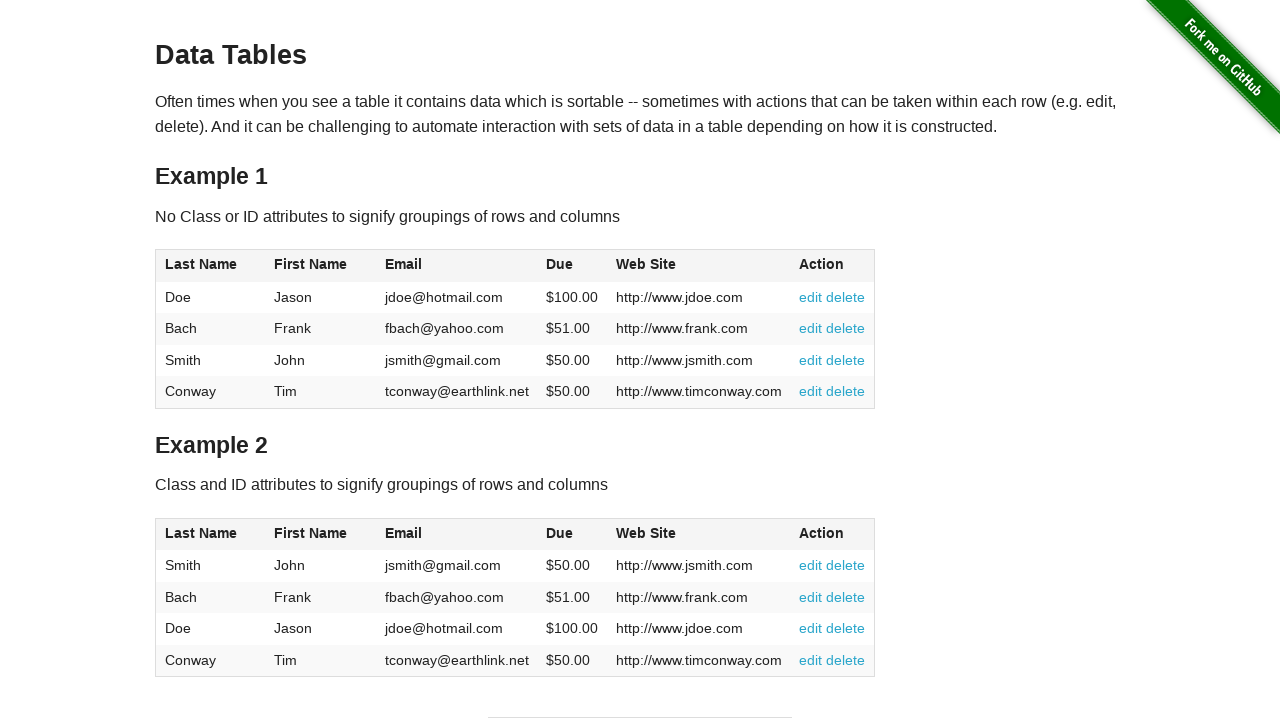